Navigates to the training support website homepage and clicks on the "About Us" link to verify navigation works correctly

Starting URL: https://training-support.net

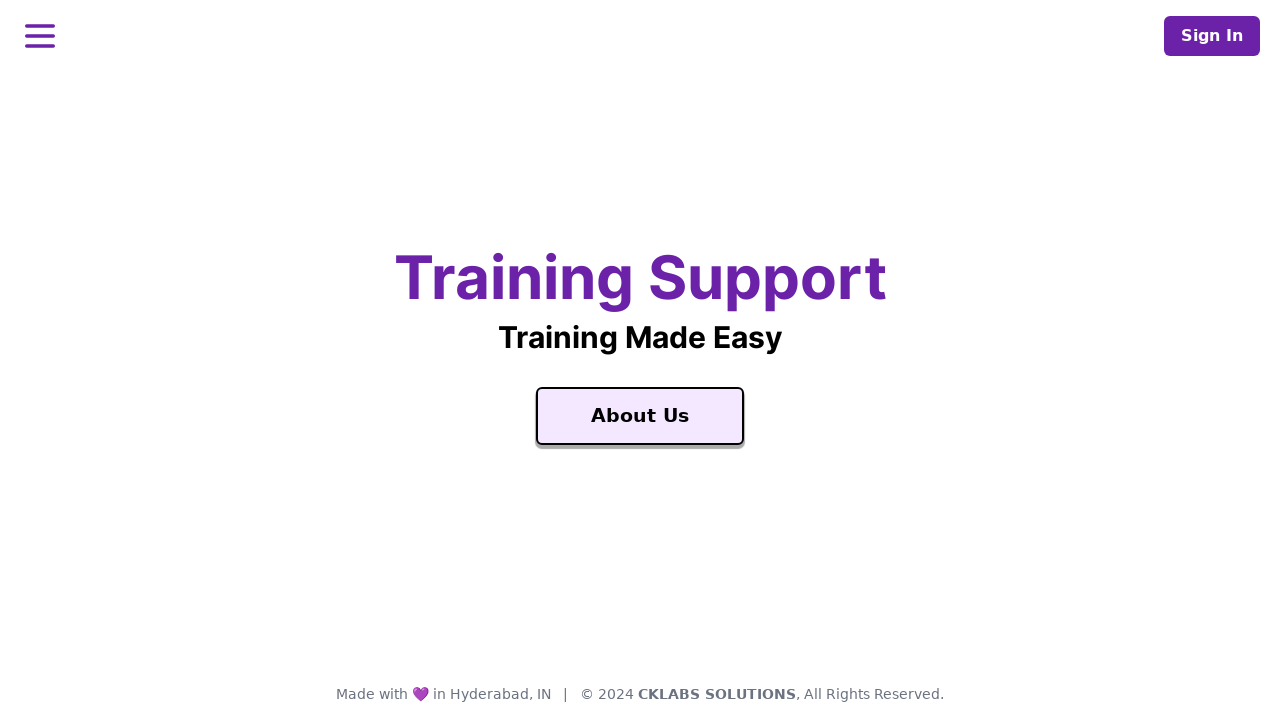

Navigated to training support website homepage
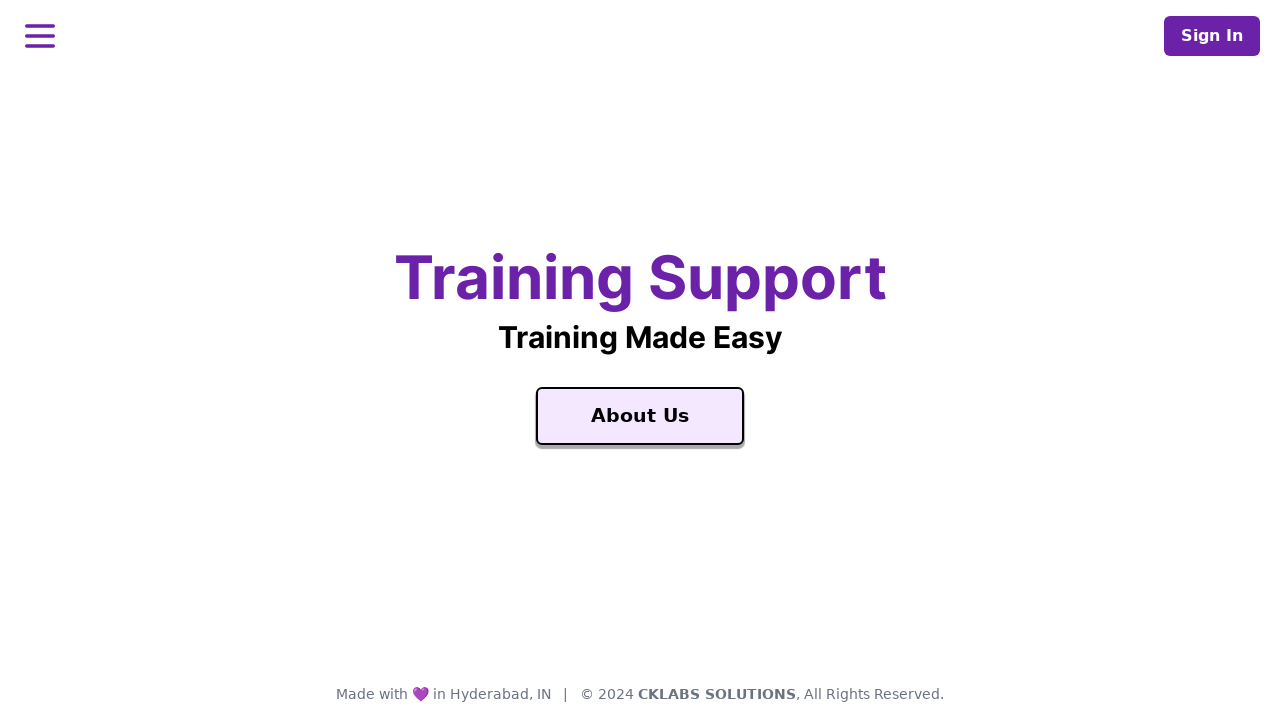

Clicked on the About Us link at (640, 416) on text=About Us
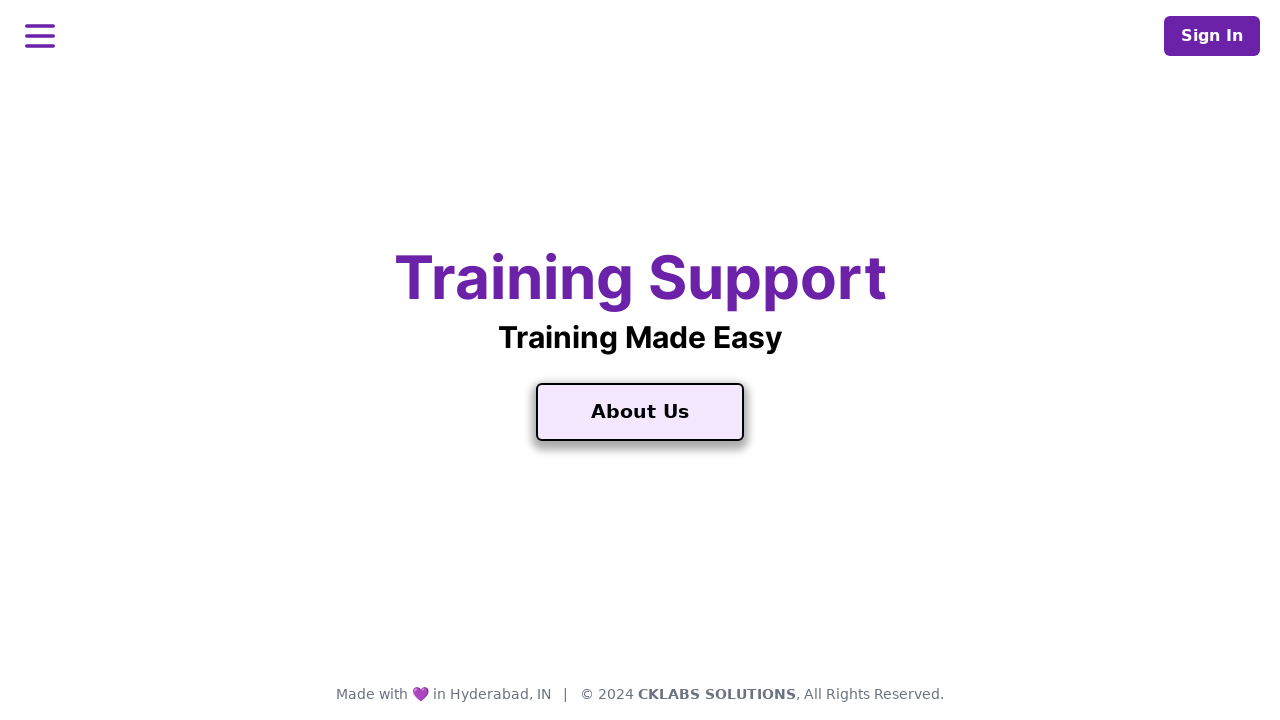

About Us page loaded successfully
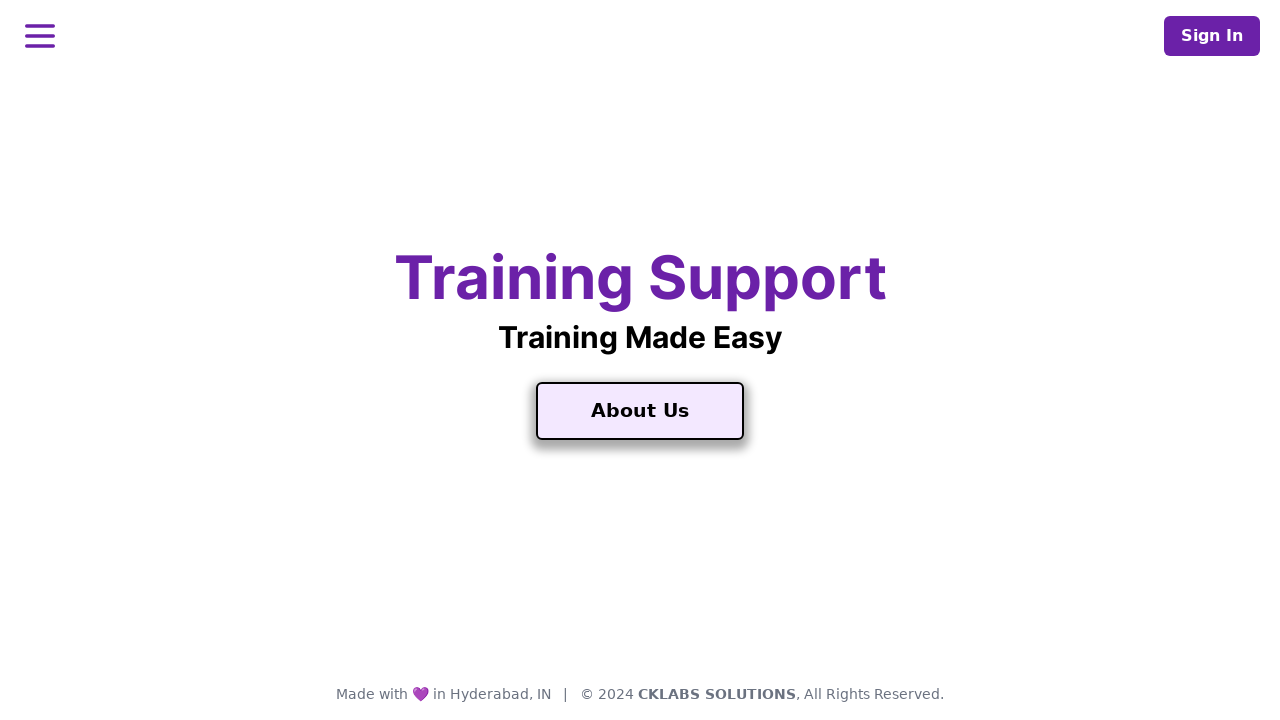

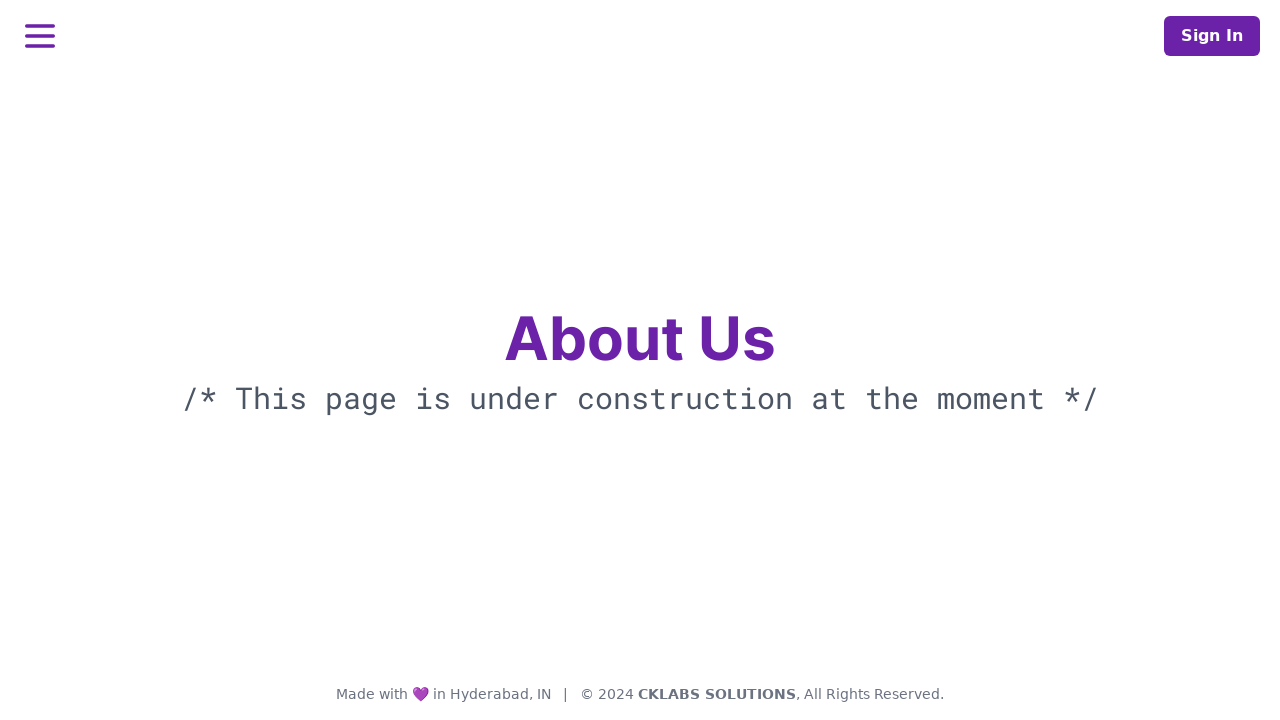